Validates that the "Enable After" button becomes enabled after 5 seconds on the dynamic properties page

Starting URL: https://demoqa.com/dynamic-properties

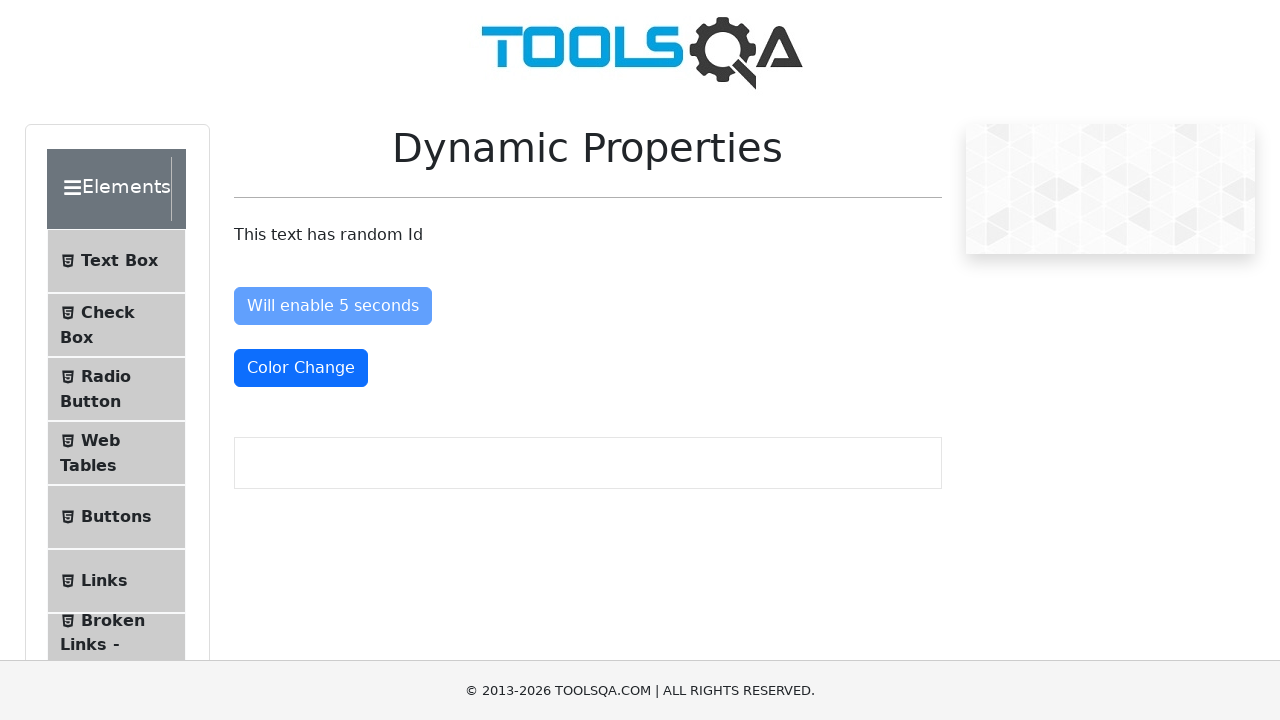

Navigated to dynamic properties page
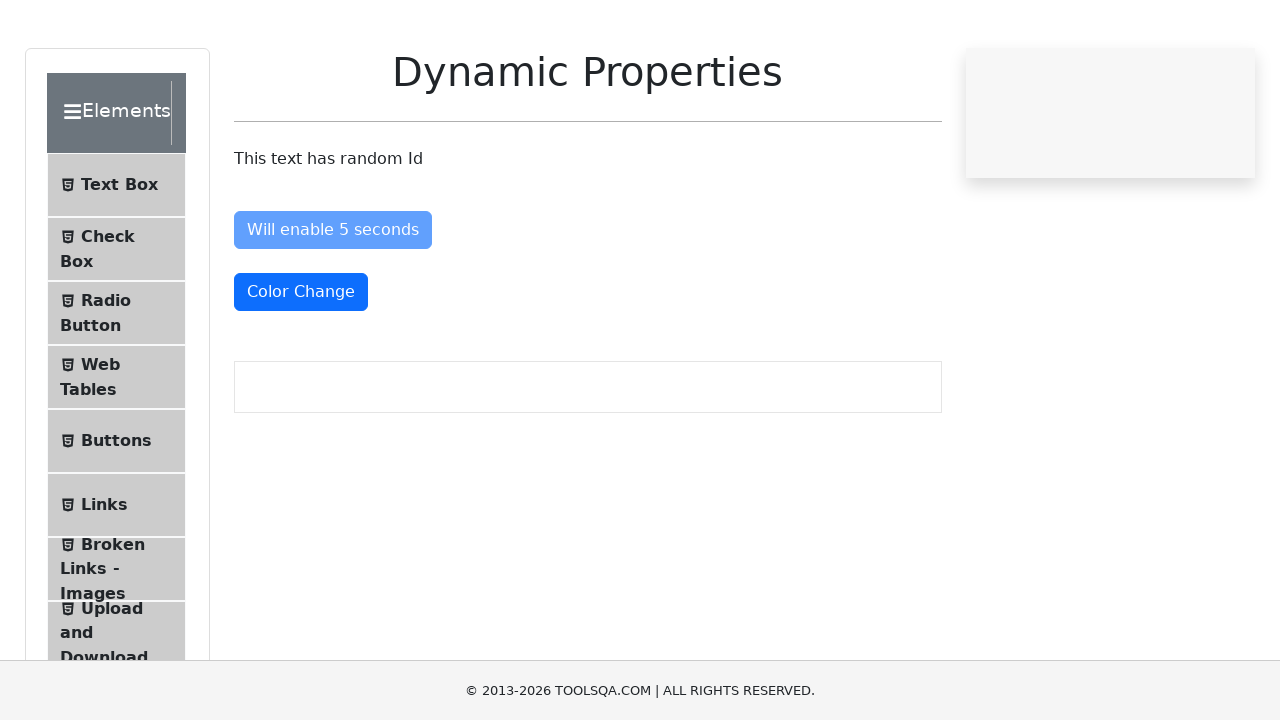

Enable After button is visible
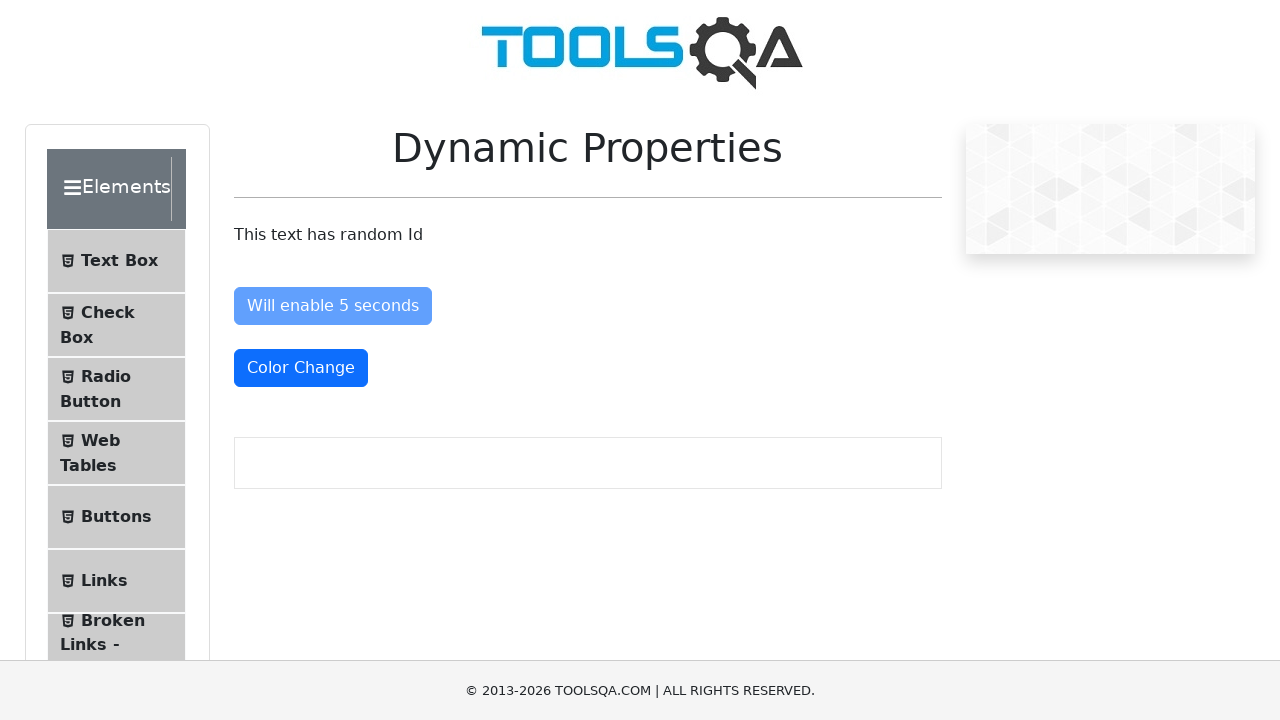

Enable After button became enabled after 5 seconds
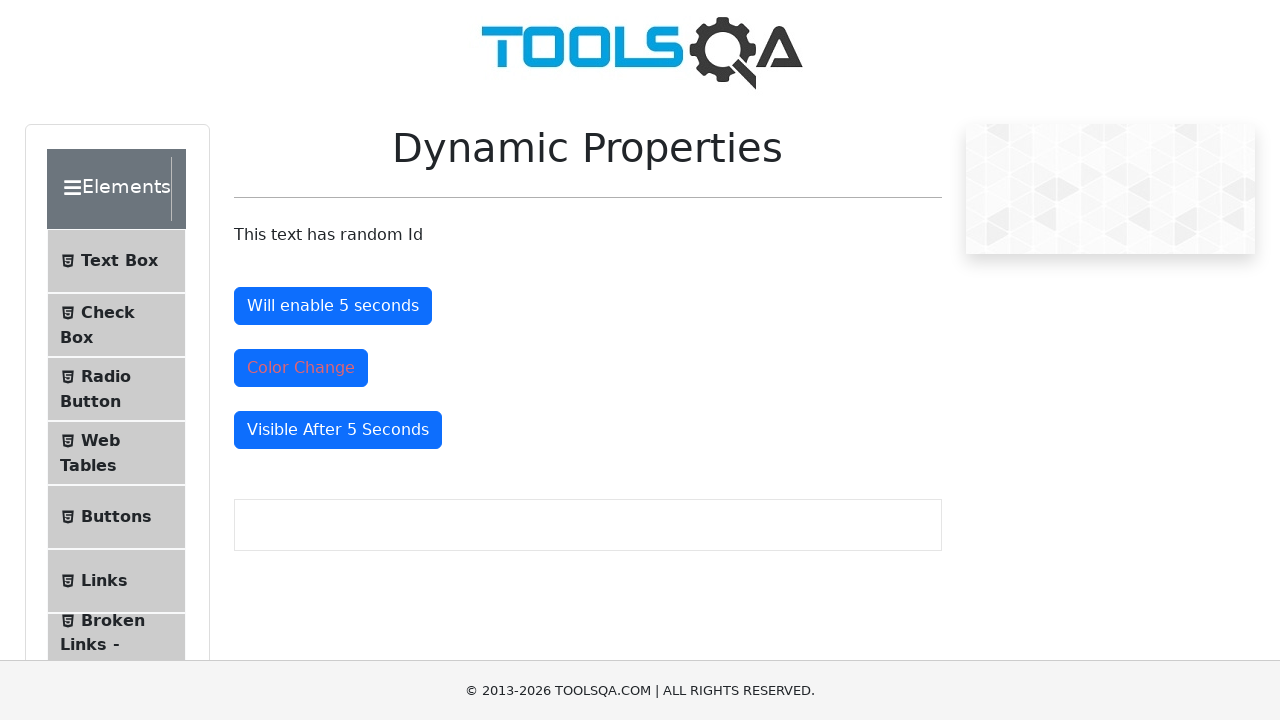

Verified that Enable After button is enabled
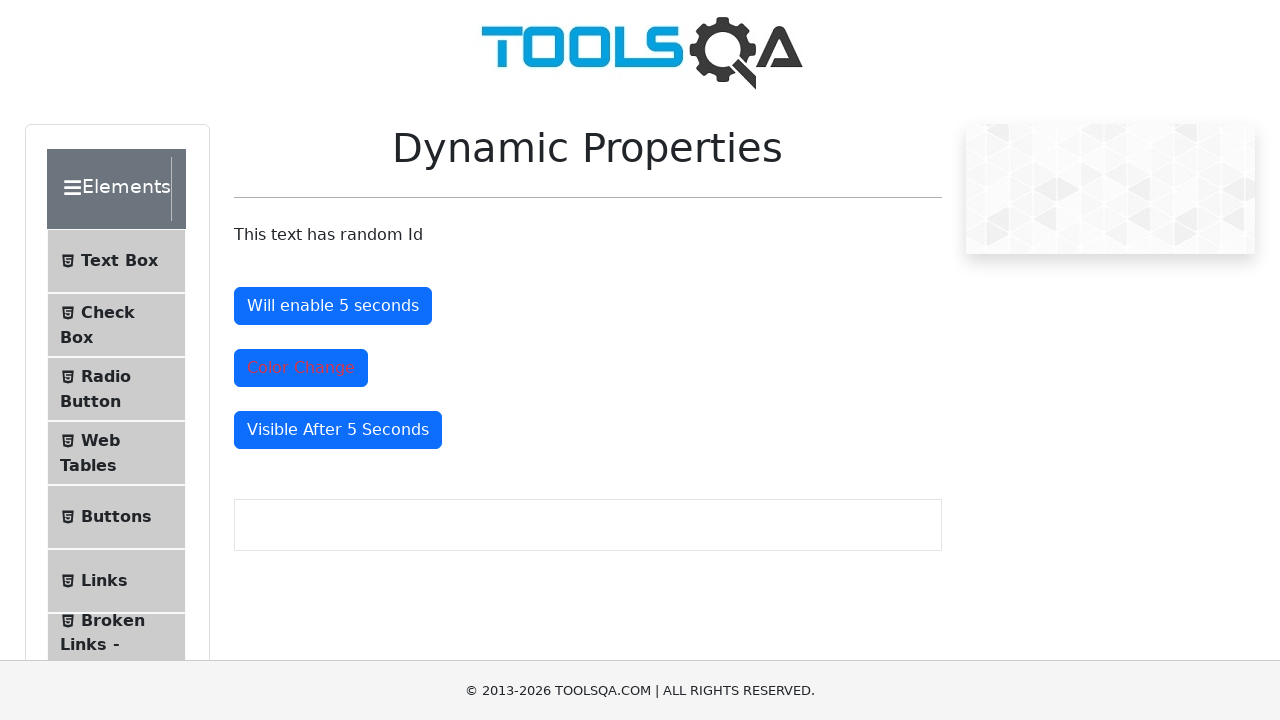

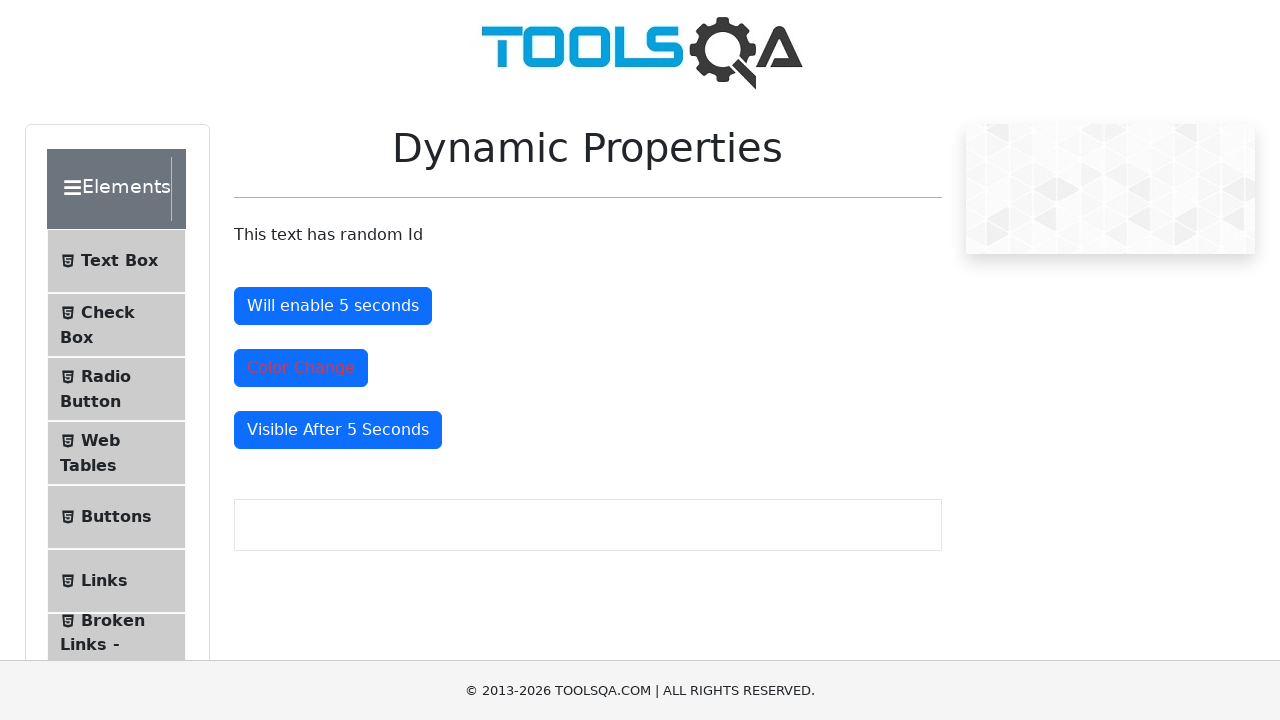